Tests the addition operation of a simple calculator by entering two values (10 and 10) and verifying the result equals 20

Starting URL: http://www.devin.com.br/arquivos/calculadora-simples.html

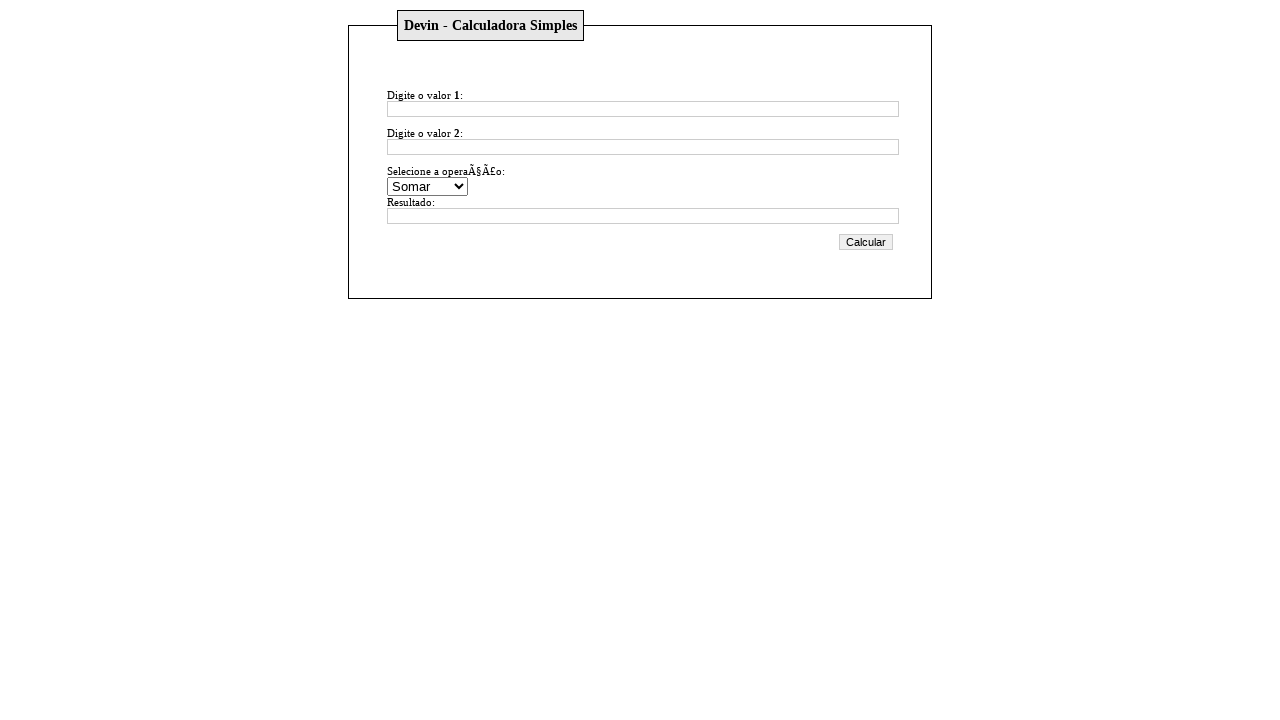

Filled first input field with value '10' on #valor1
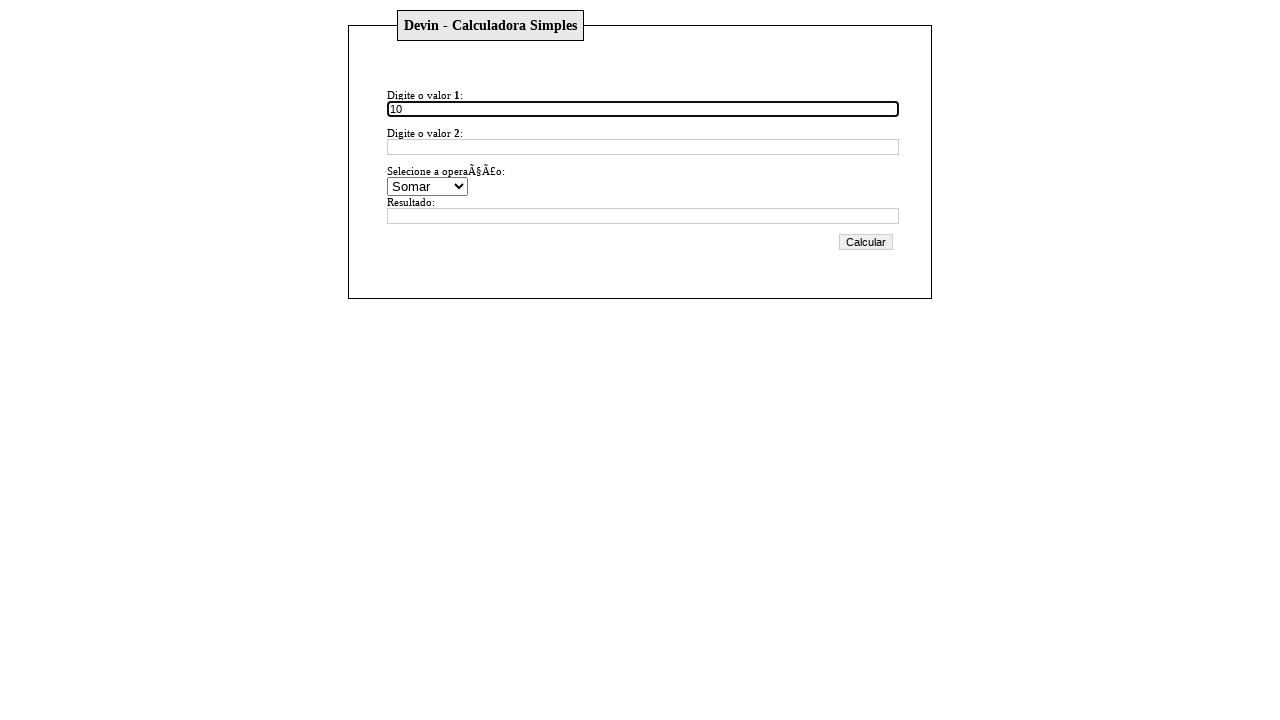

Filled second input field with value '10' on #valor2
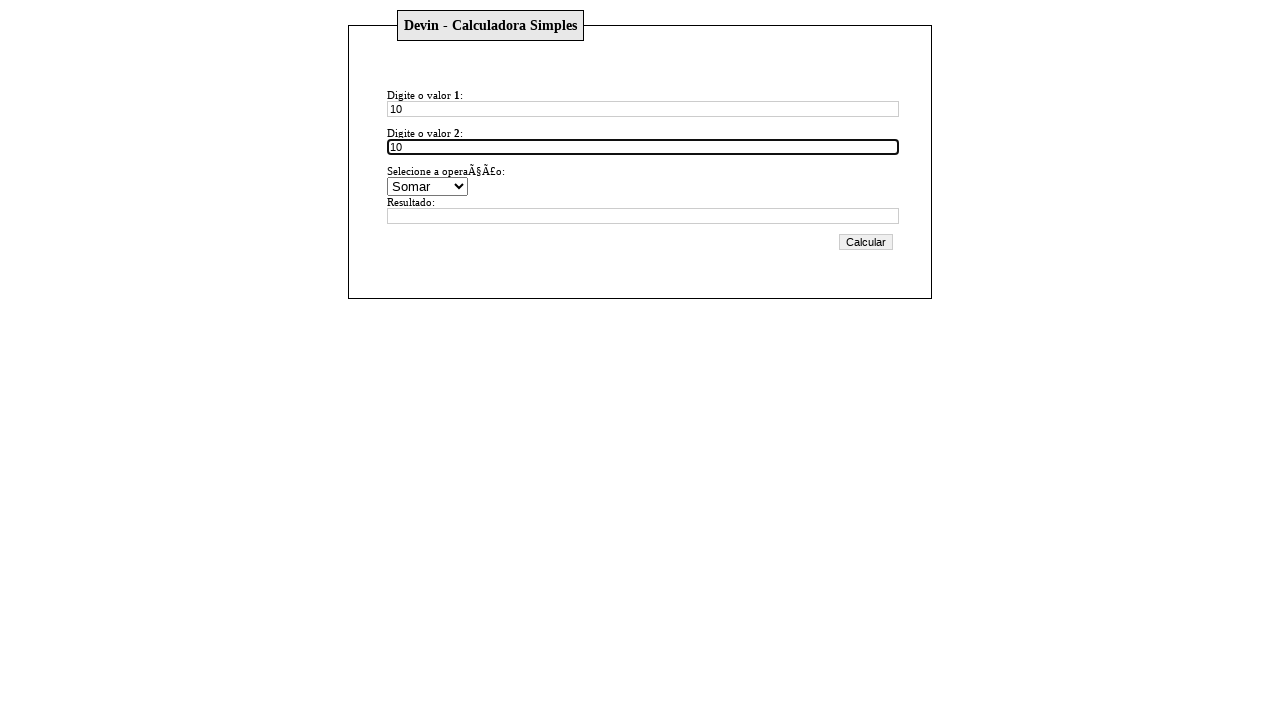

Selected 'Somar' (addition) operation from dropdown on #oper
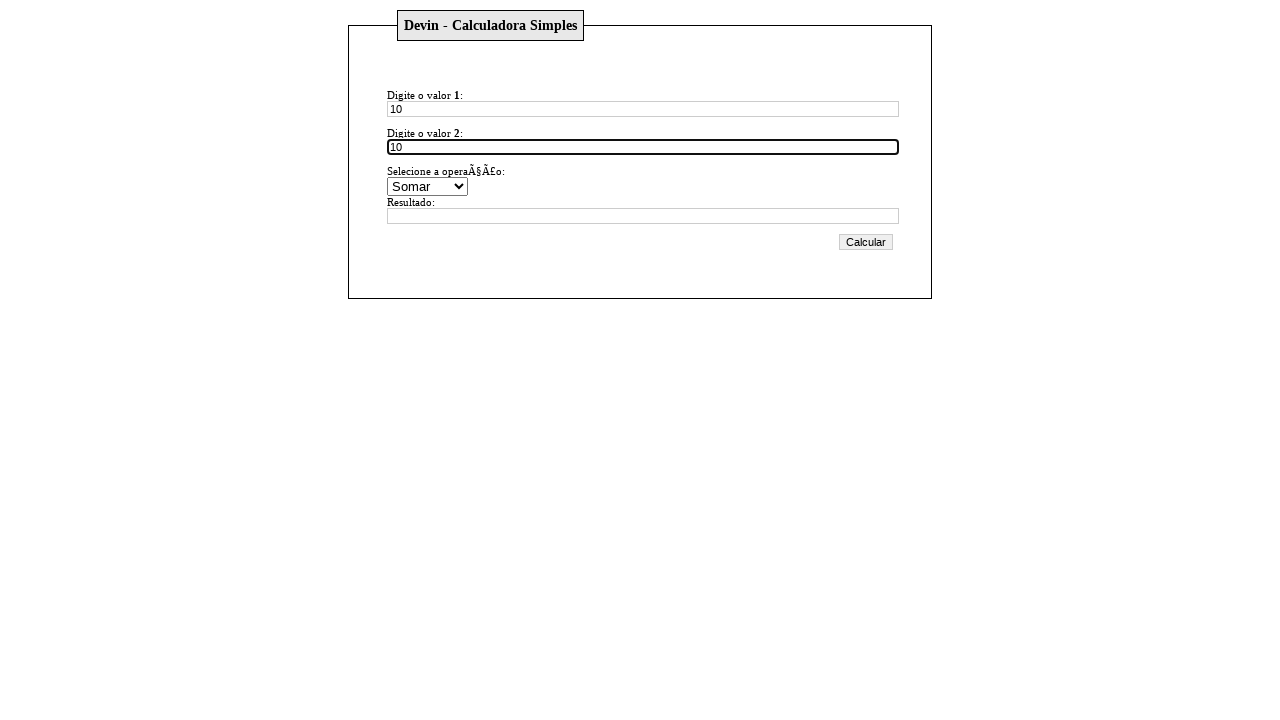

Clicked calculate button at (866, 242) on .botao
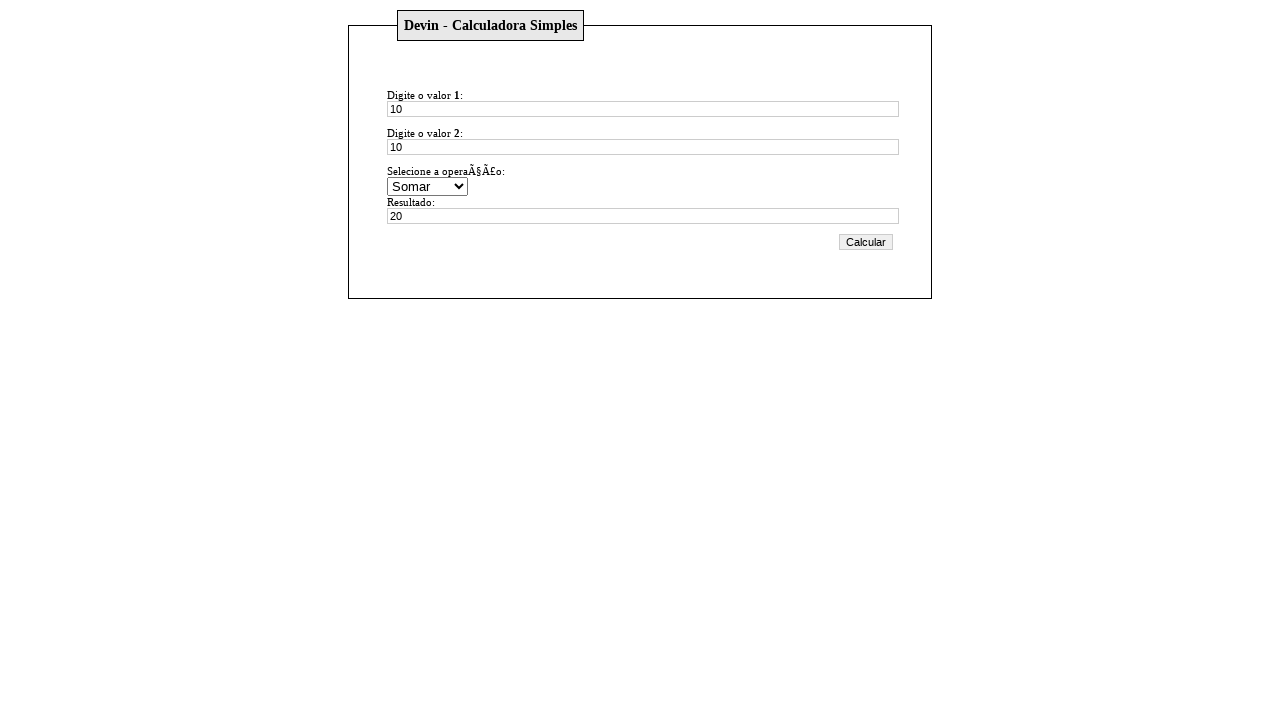

Verified that result field equals '20'
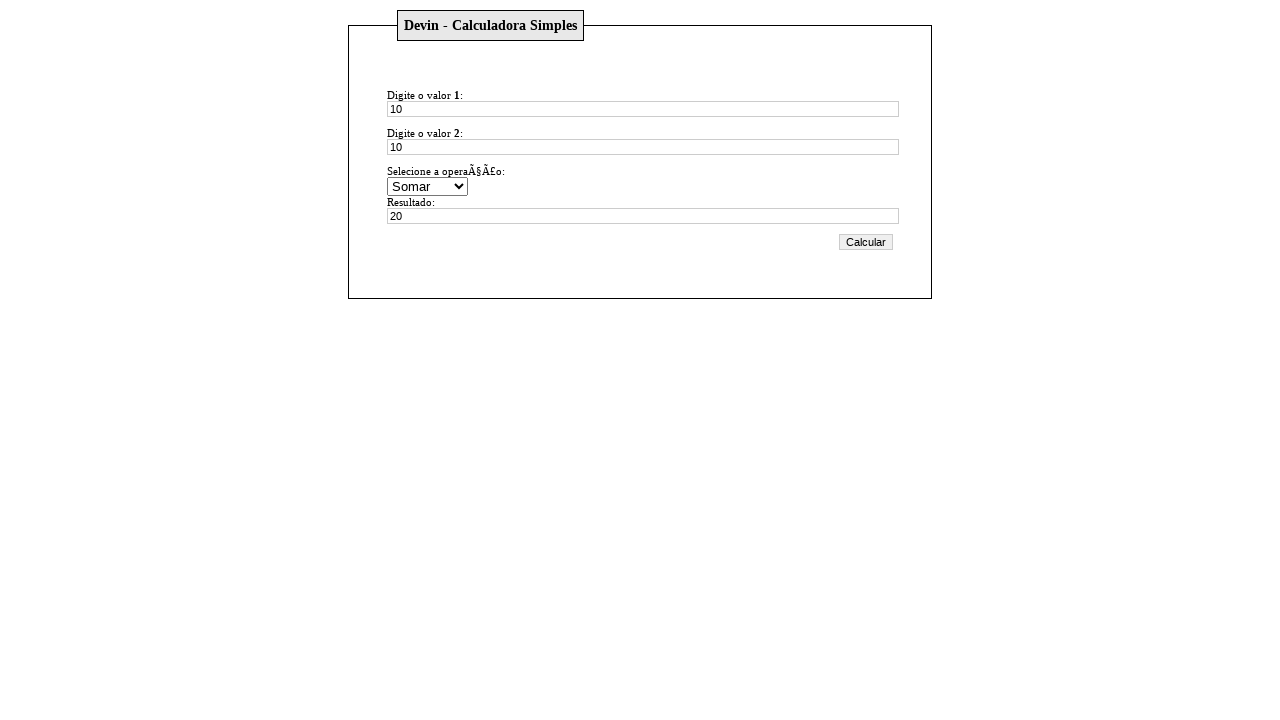

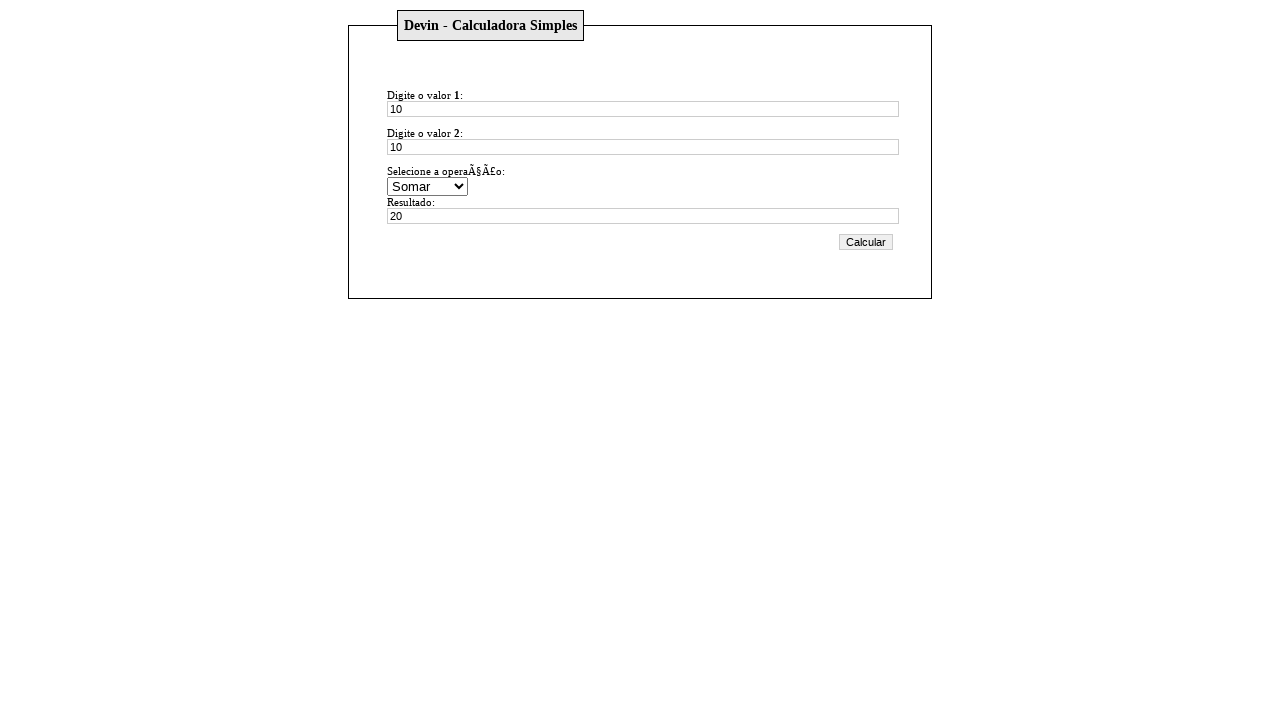